Tests navigation to Top Lists Real Languages category and verifies the category table is displayed

Starting URL: http://www.99-bottles-of-beer.net/

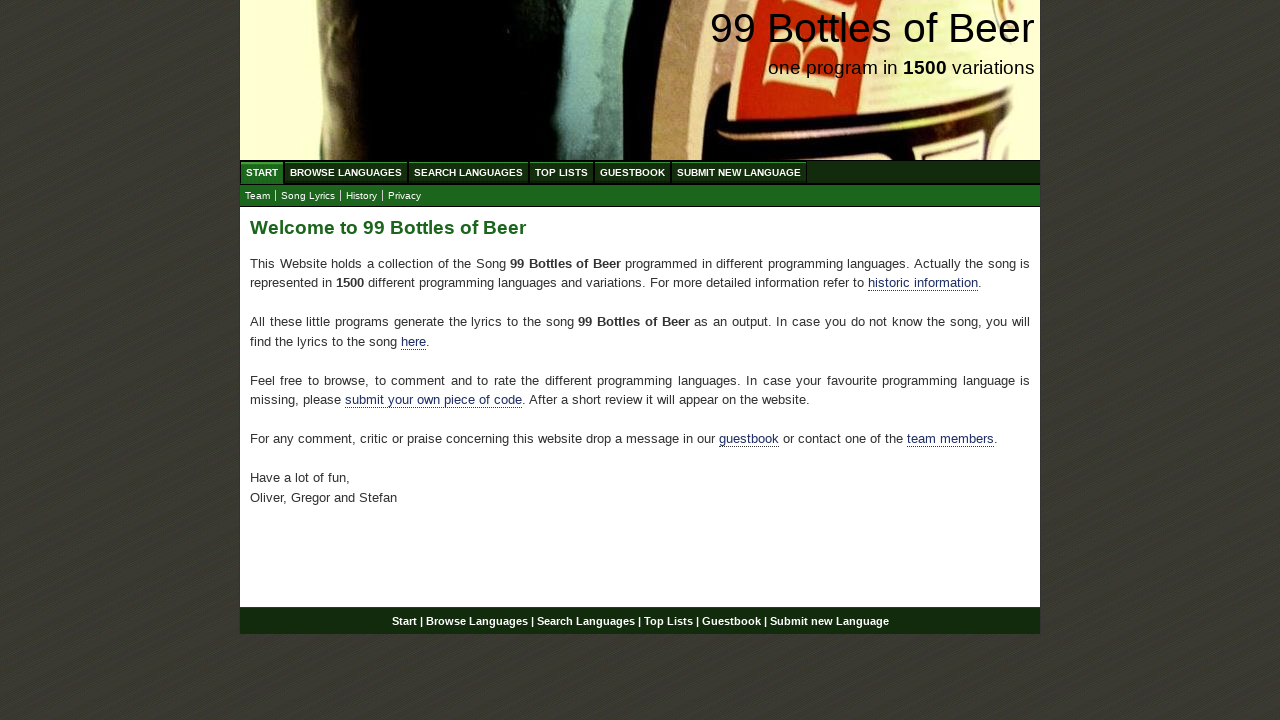

Clicked on Top Lists menu at (562, 172) on a[href='/toplist.html']
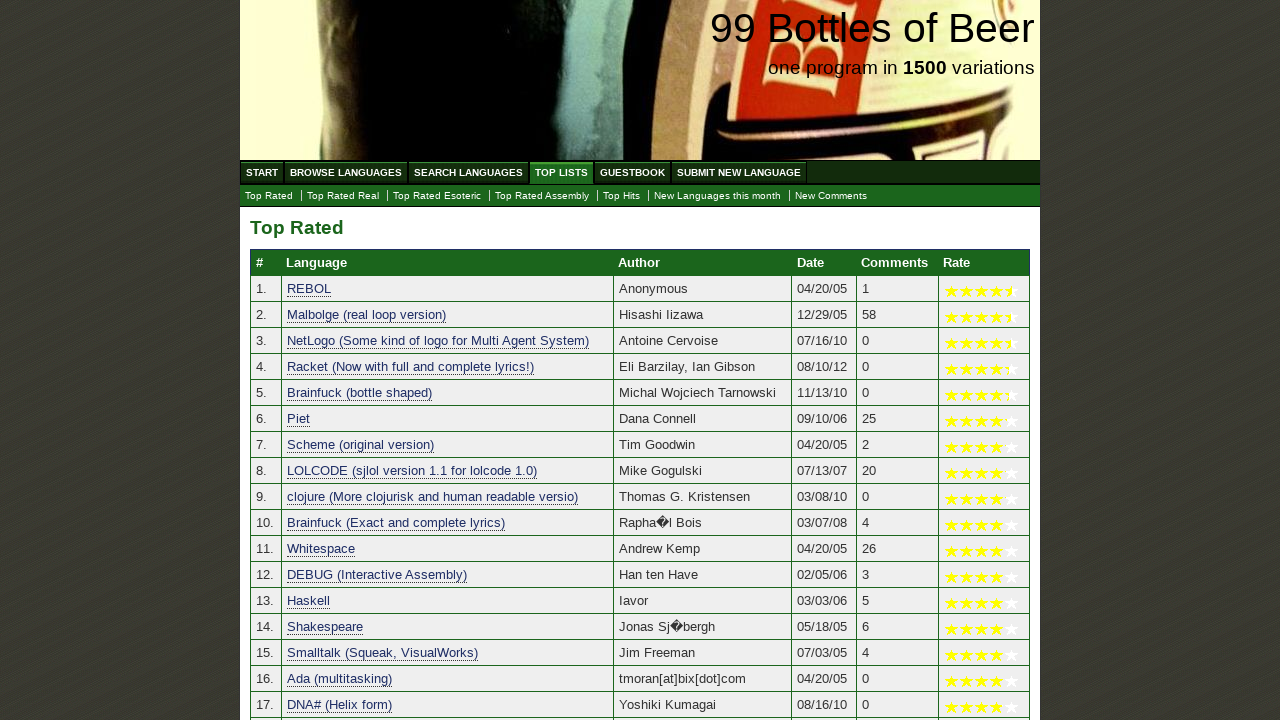

Clicked on real languages top list at (343, 196) on a[href='./toplist_real.html']
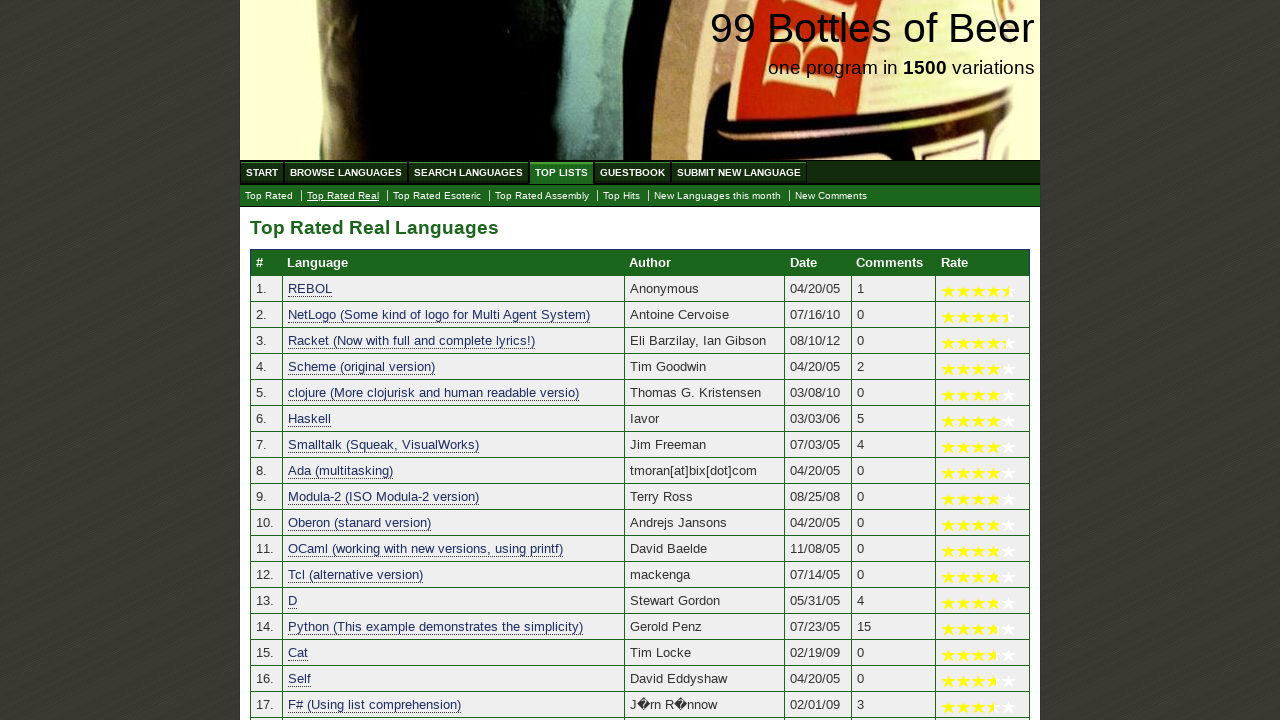

Category table loaded and is visible
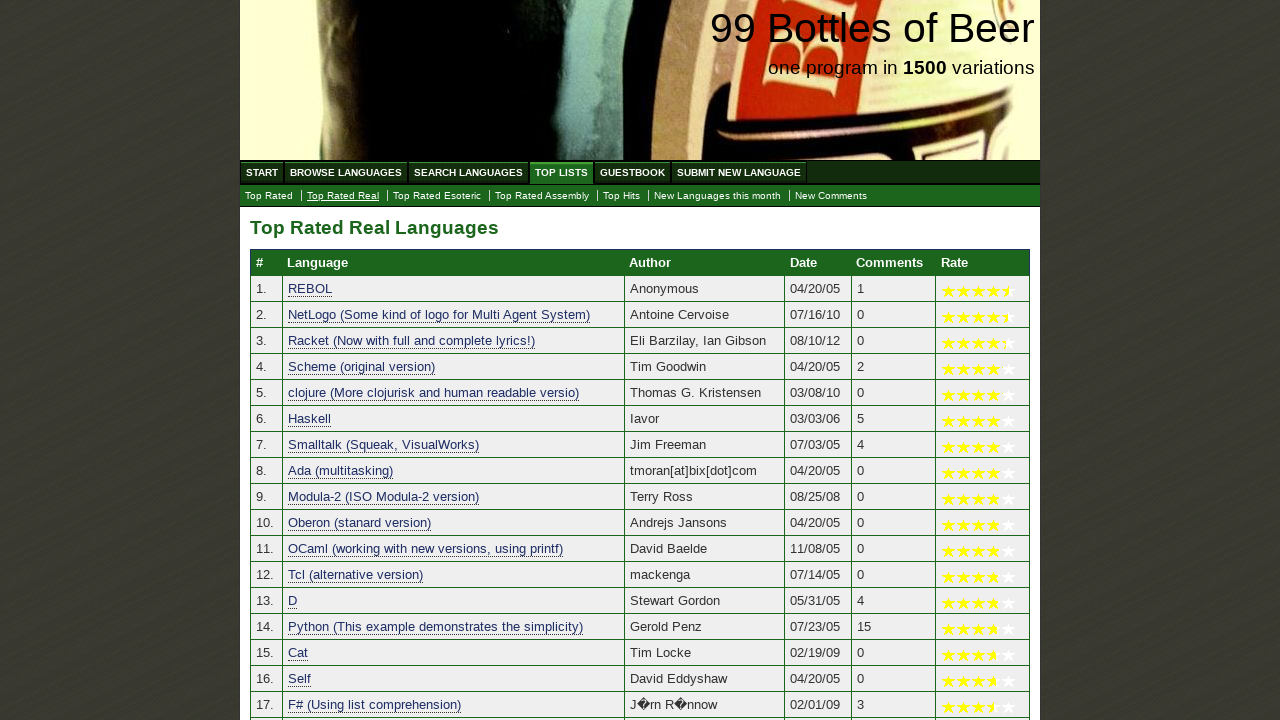

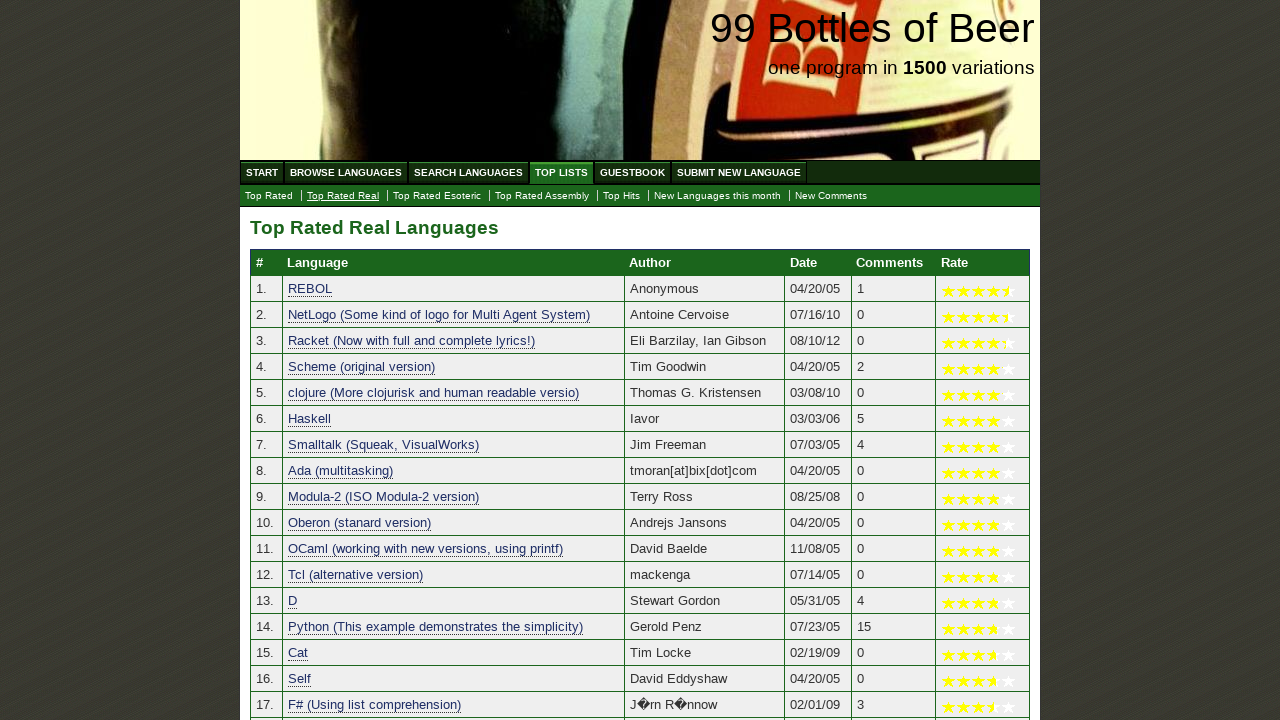